Tests registration form validation by submitting empty data and verifying error messages are displayed for all required fields

Starting URL: https://alada.vn/tai-khoan/dang-ky.html

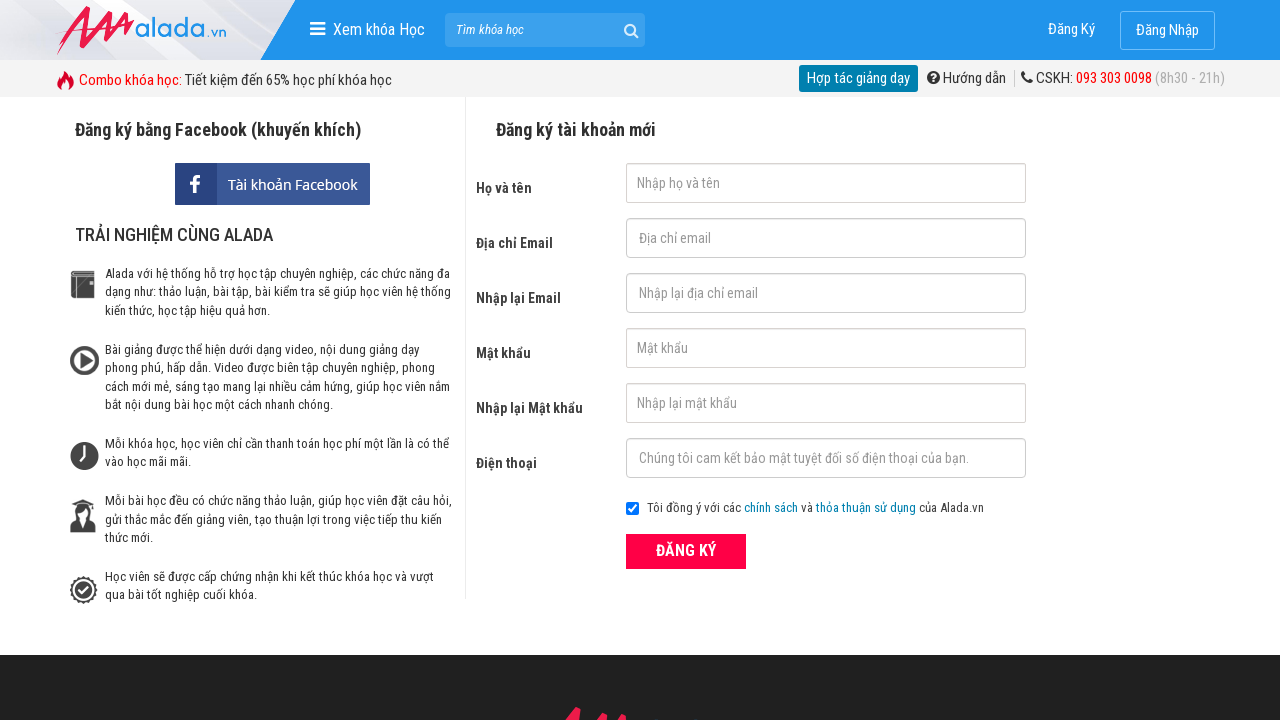

Cleared first name field on #txtFirstname
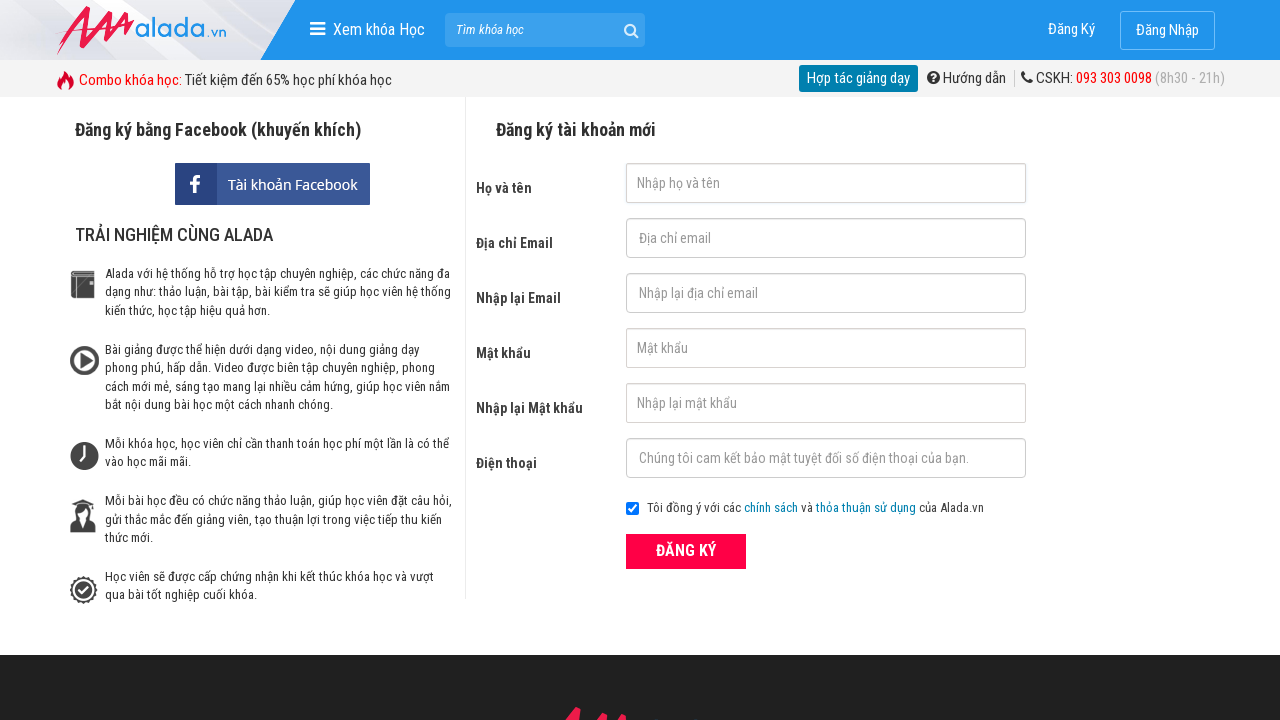

Cleared email field on #txtEmail
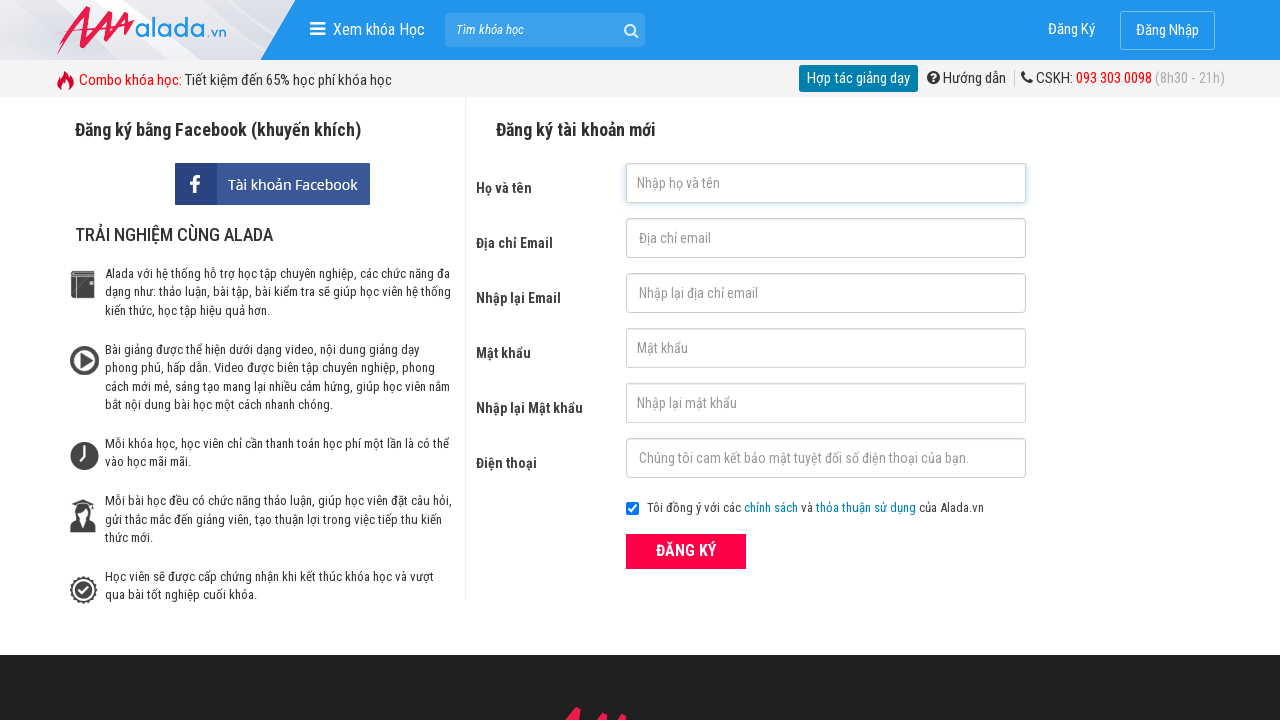

Cleared confirm email field on #txtCEmail
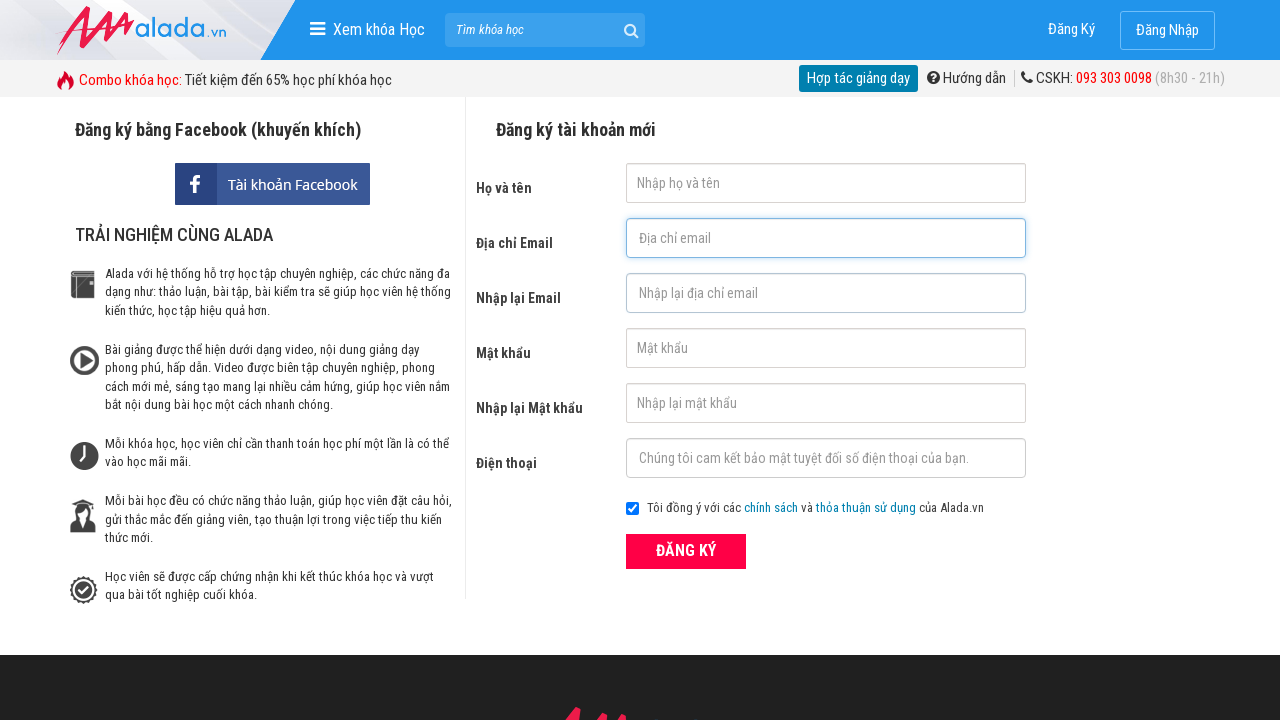

Cleared password field on #txtPassword
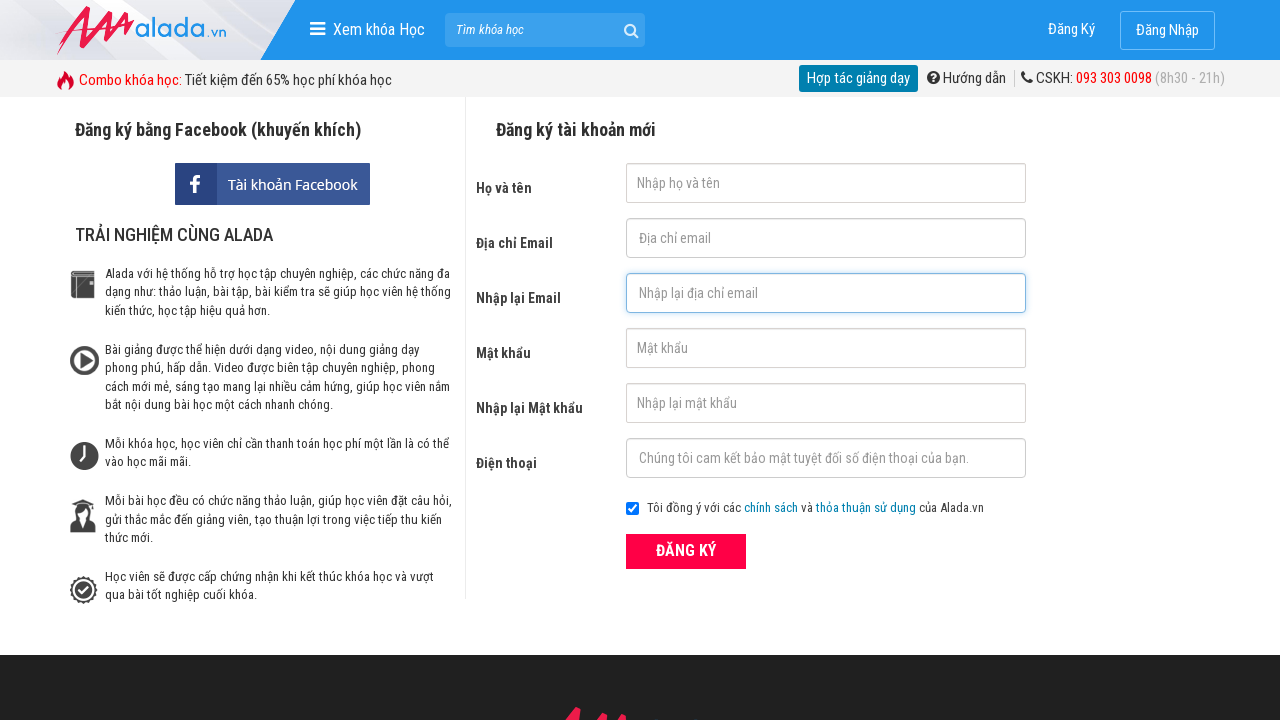

Cleared confirm password field on #txtCPassword
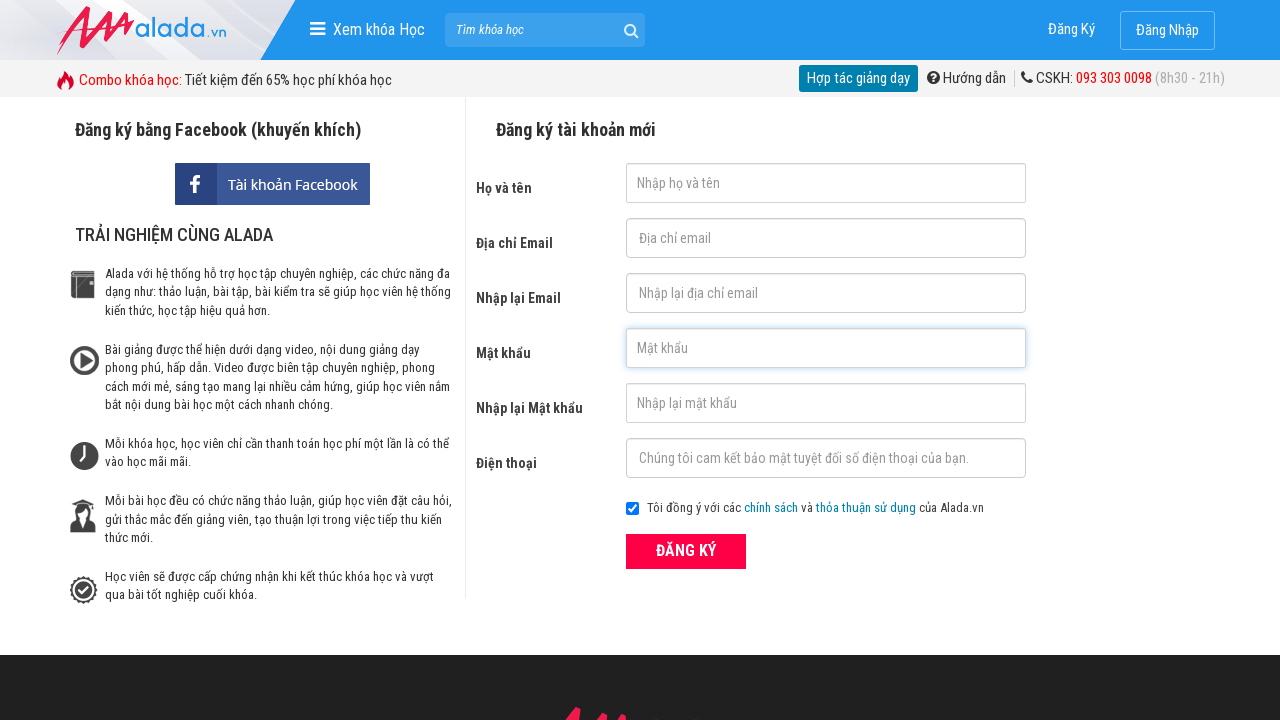

Cleared phone field on #txtPhone
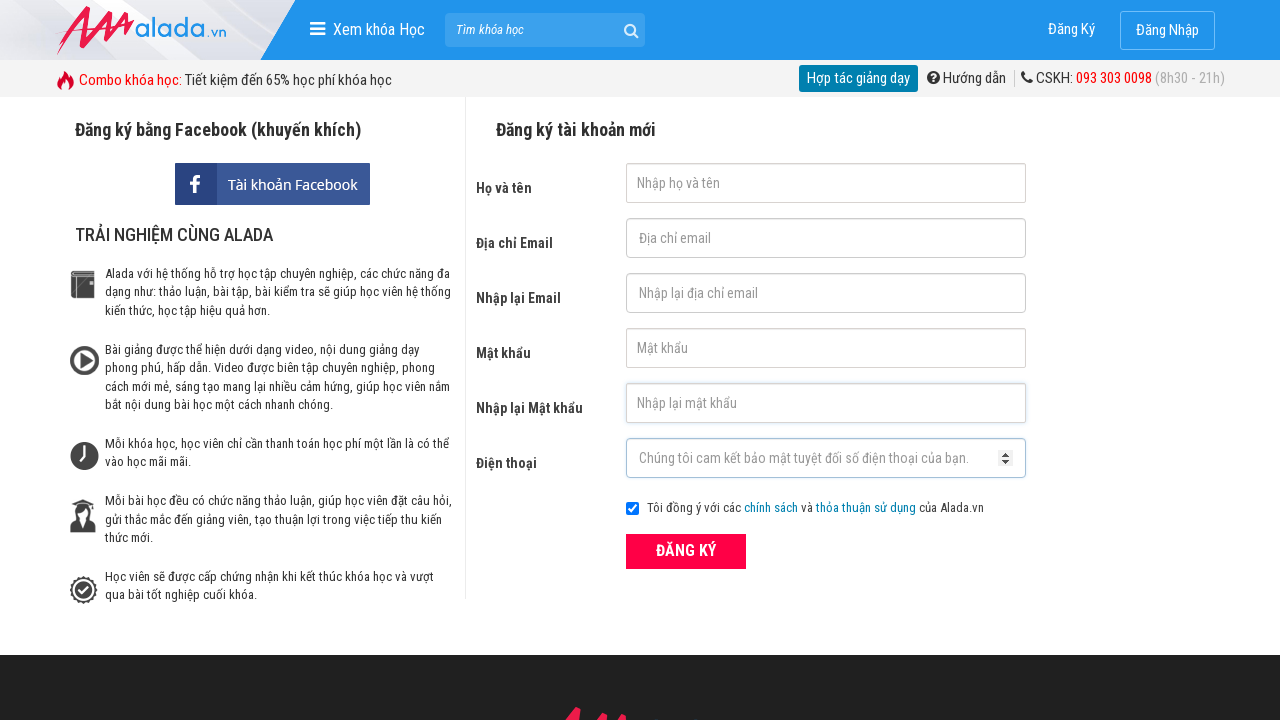

Clicked ĐĂNG KÝ (Register) button with empty form data at (686, 551) on xpath=//form[@id='frmLogin']//button[text()='ĐĂNG KÝ']
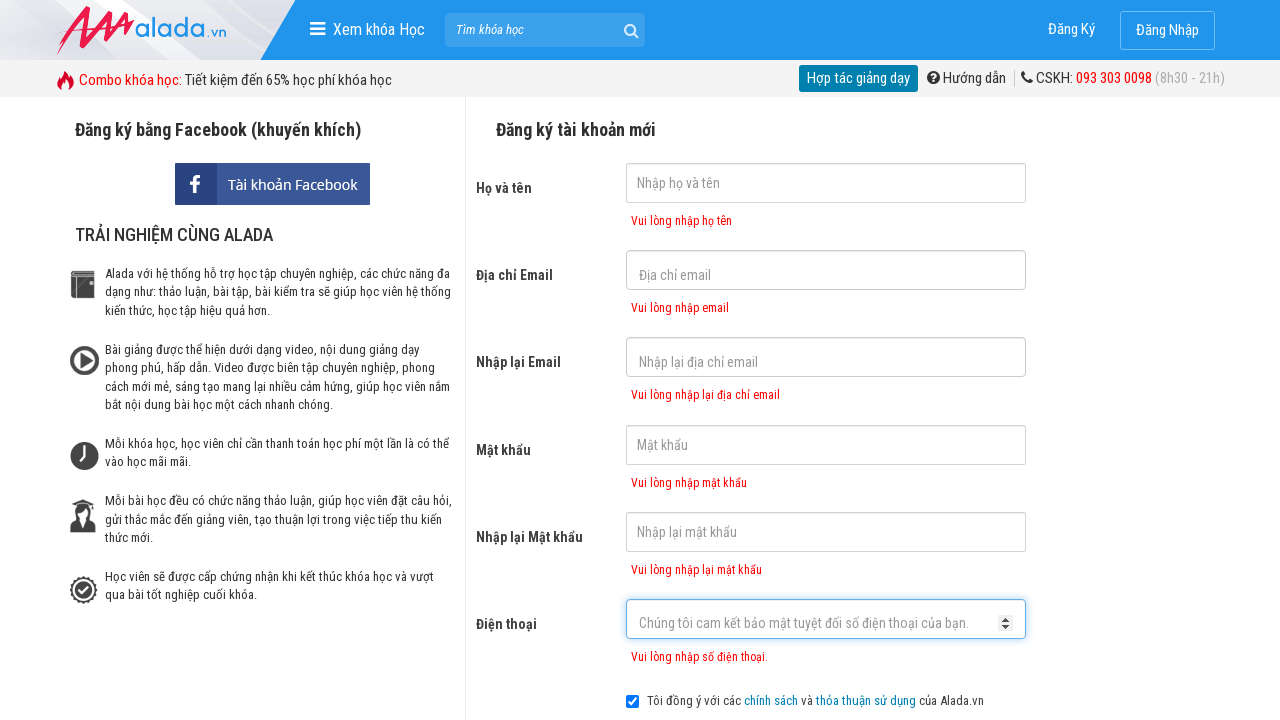

Waited 2 seconds for validation messages to appear
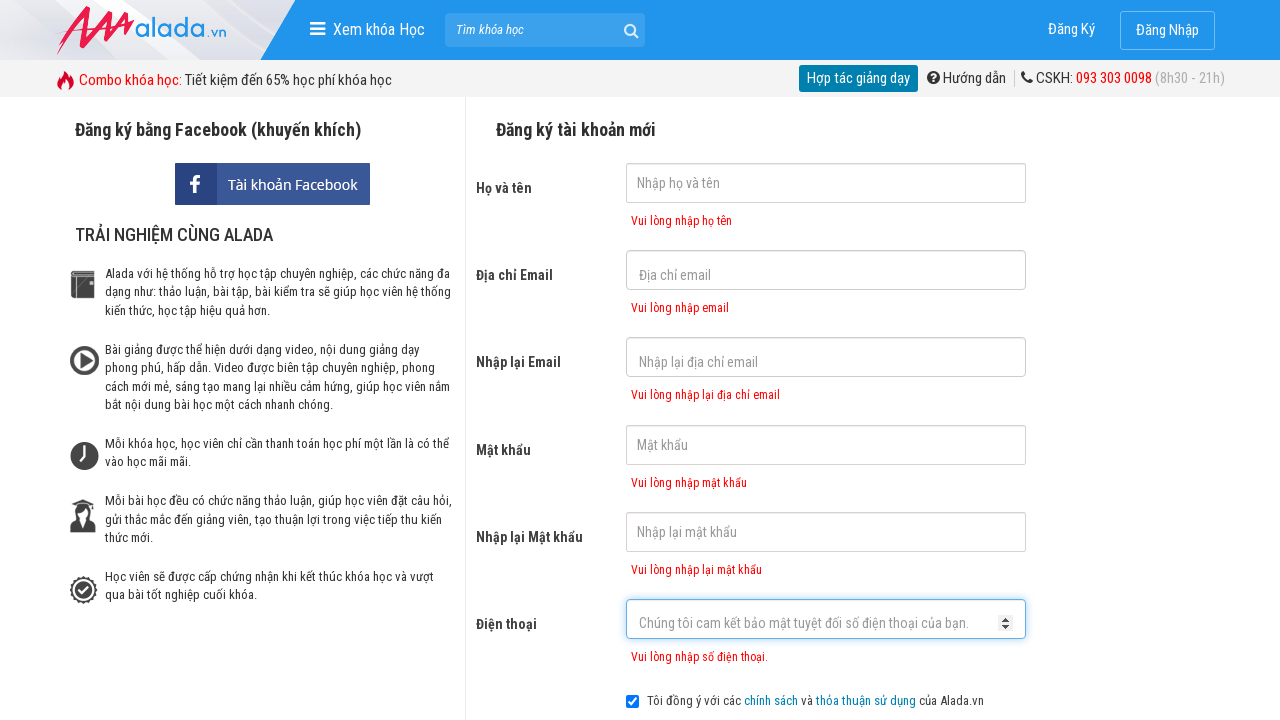

Verified first name error message is displayed
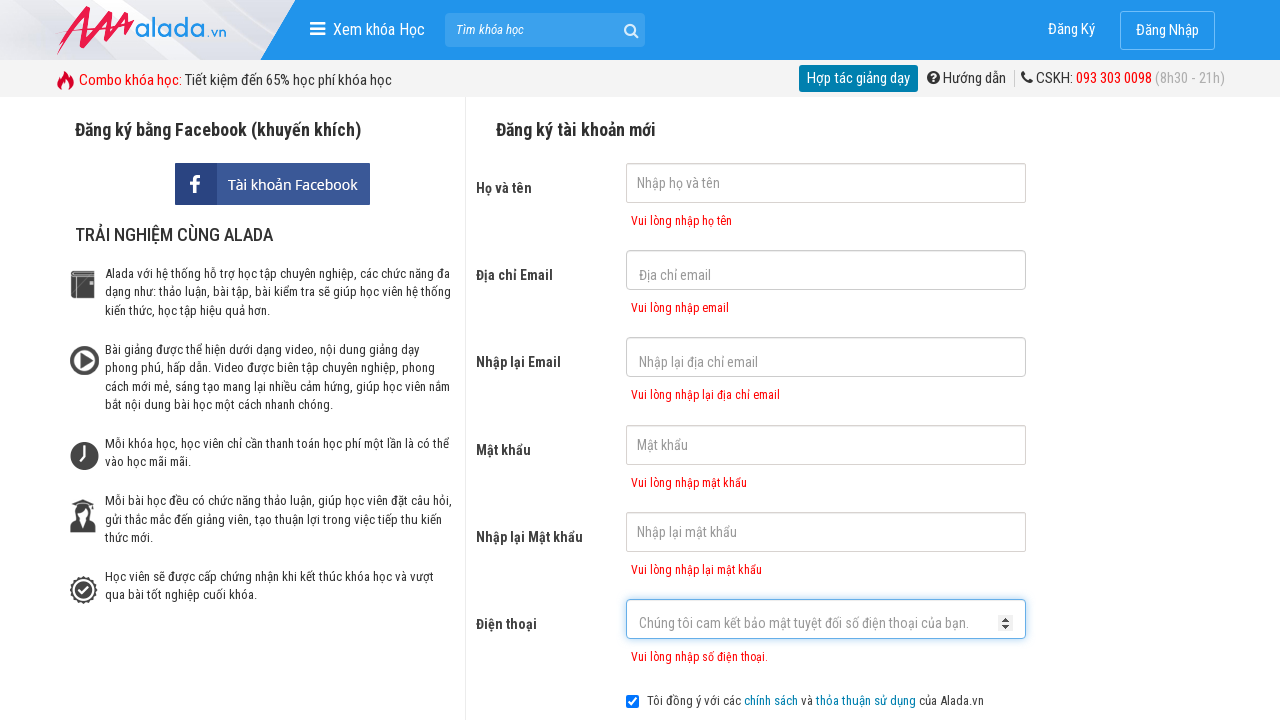

Verified email error message is displayed
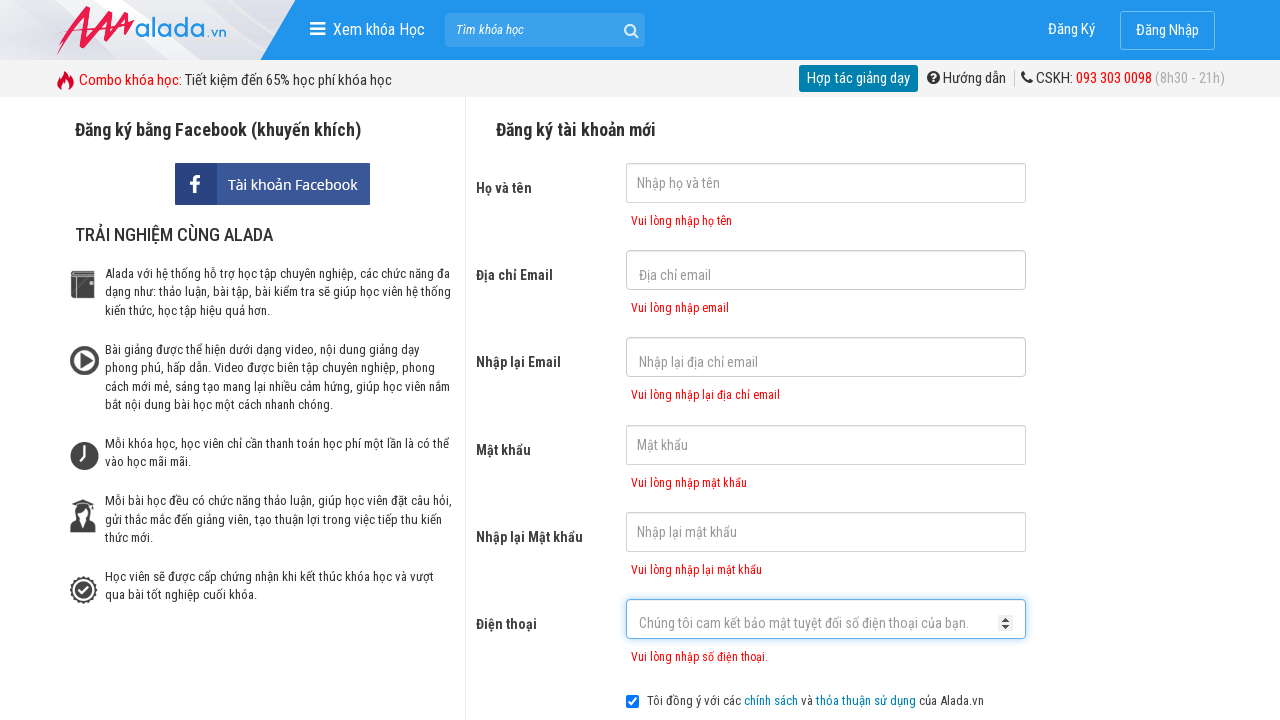

Verified confirm email error message is displayed
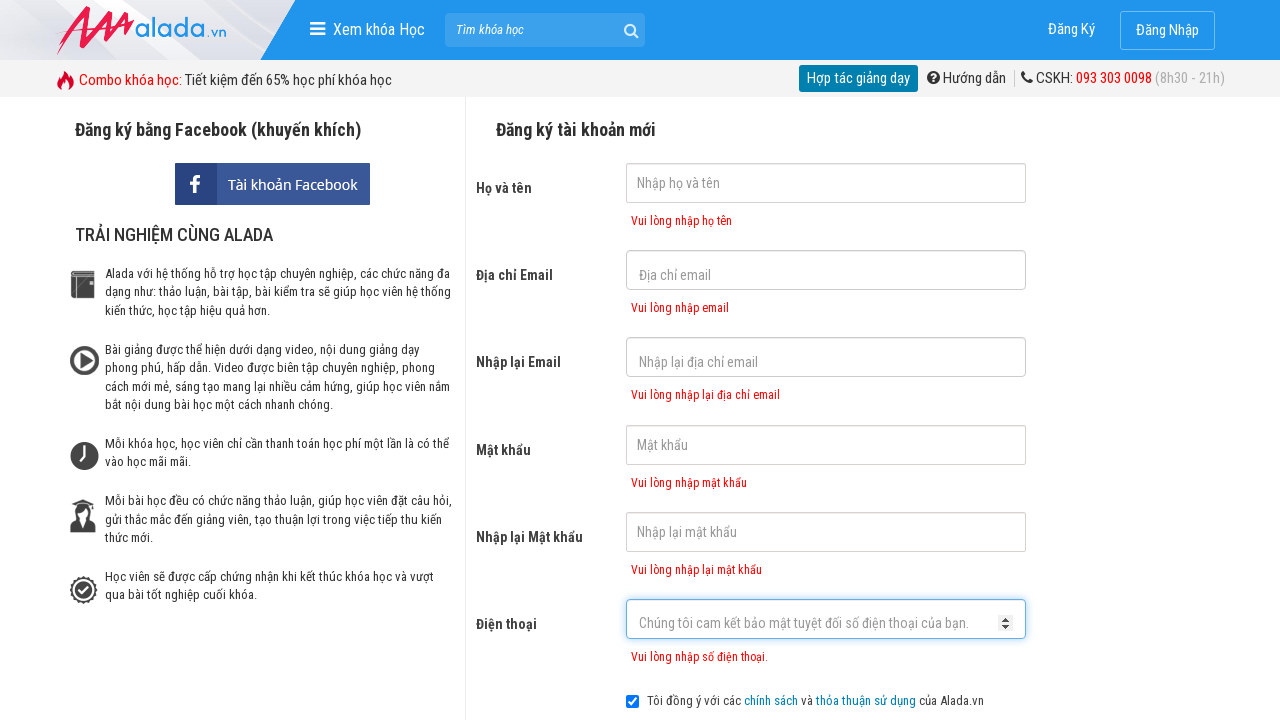

Verified password error message is displayed
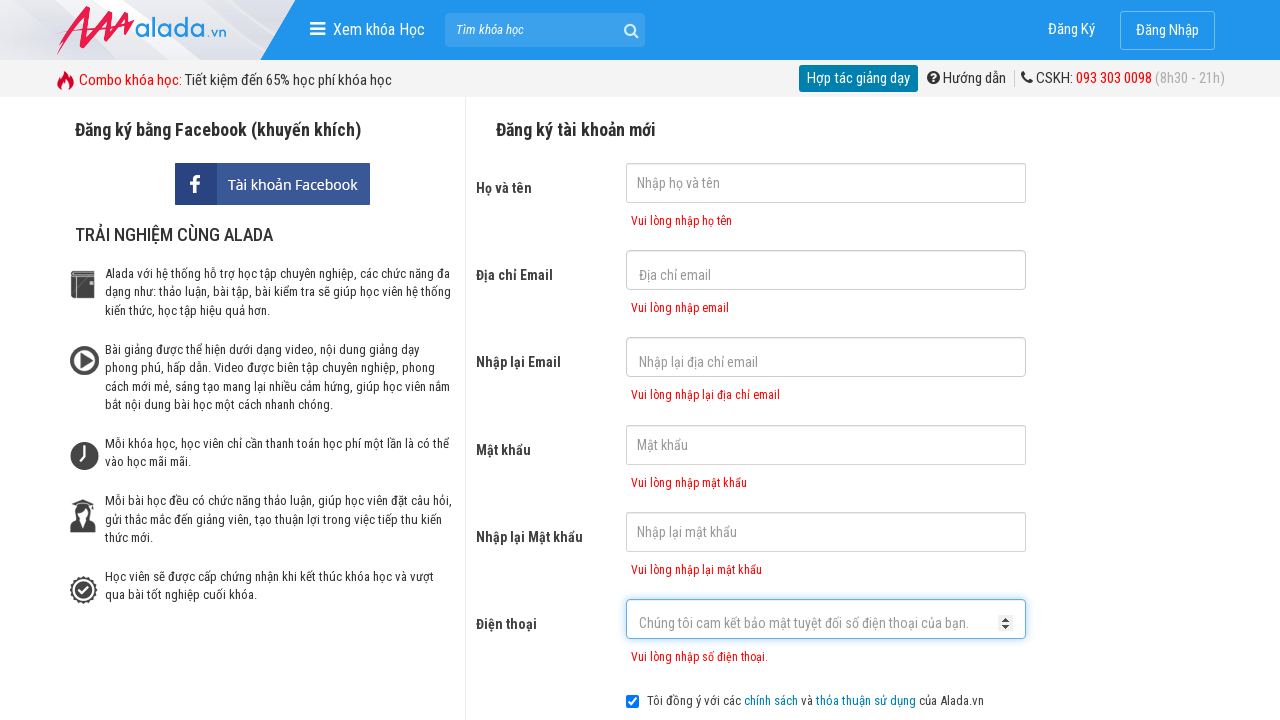

Verified confirm password error message is displayed
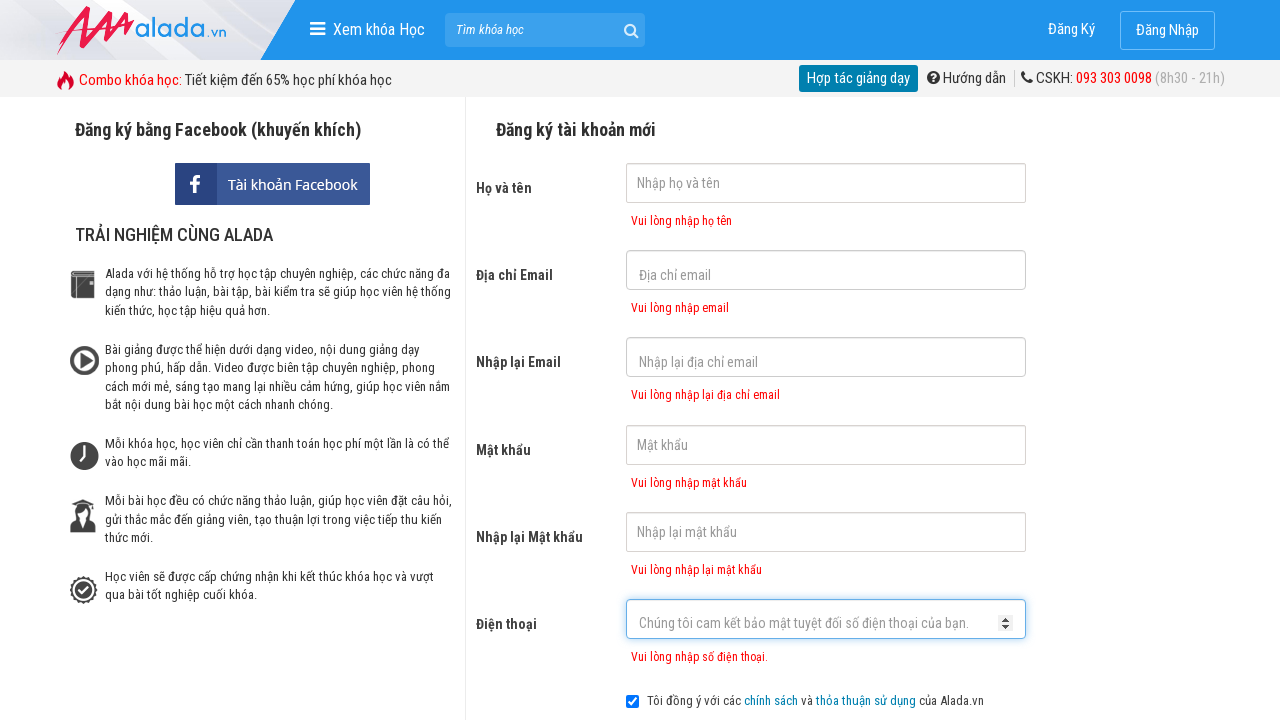

Verified phone error message is displayed
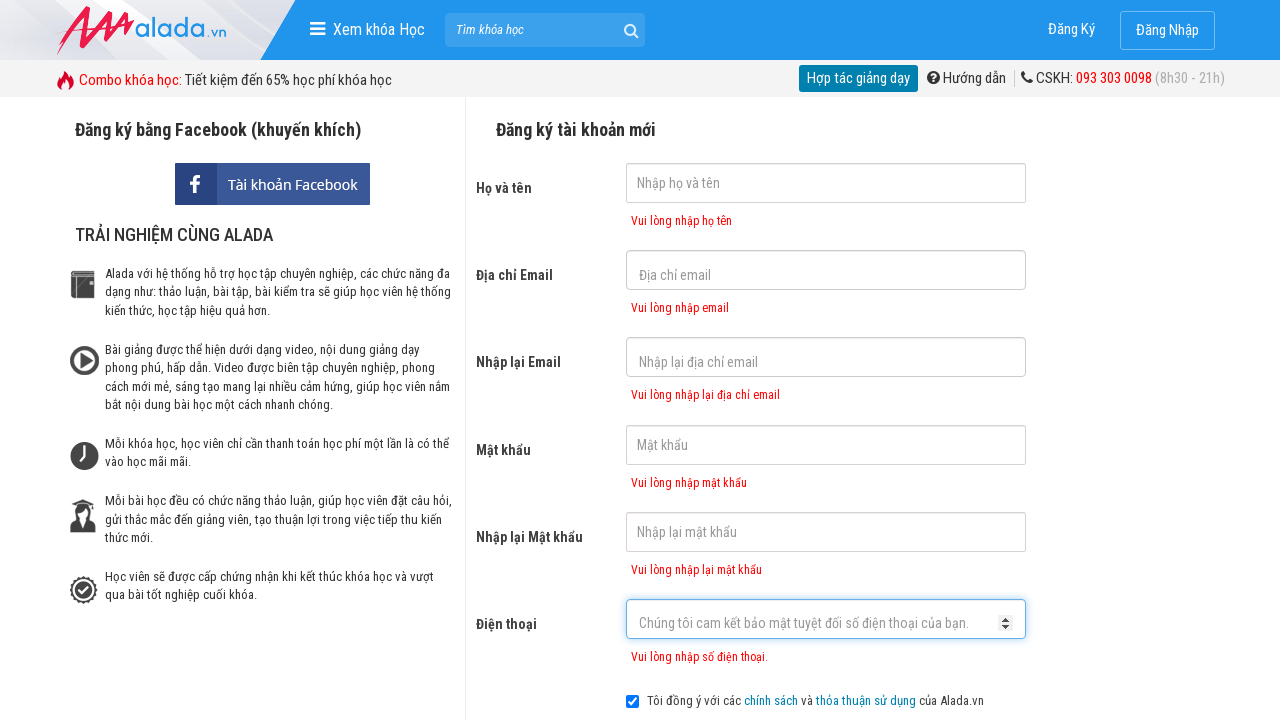

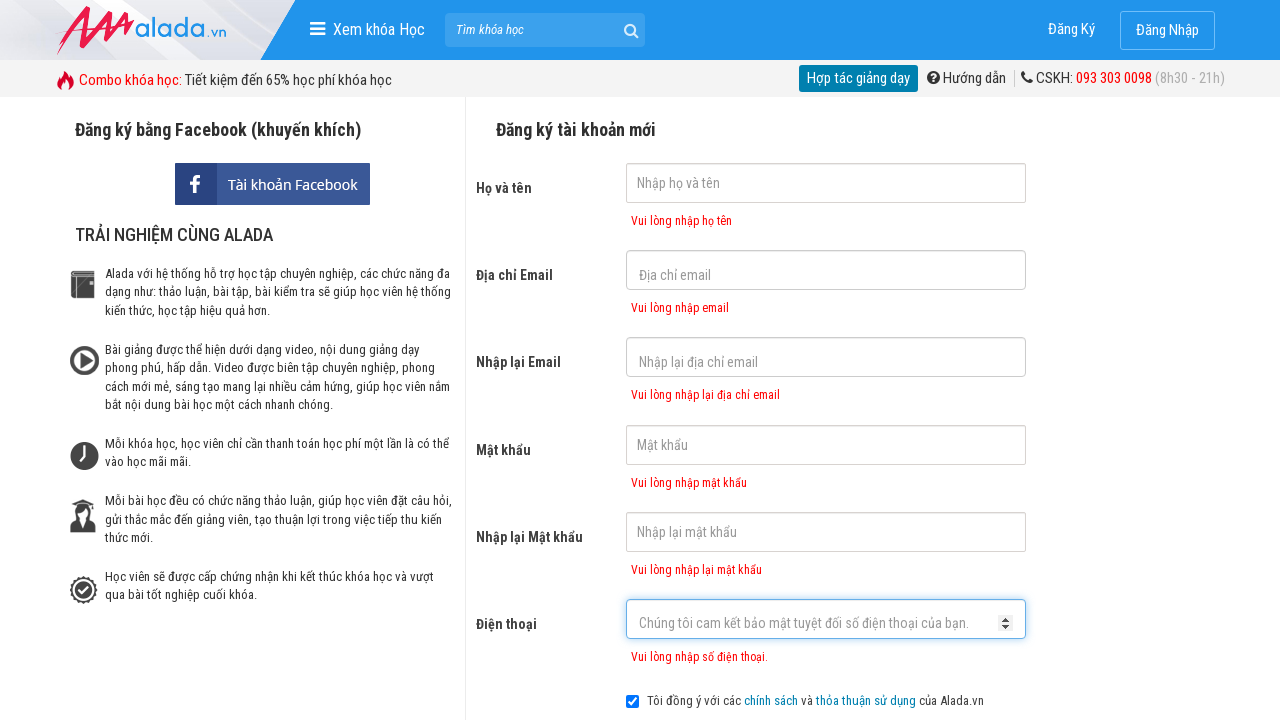